Tests JavaScript confirm dialog by clicking Cancel and verifying the result message.

Starting URL: https://the-internet.herokuapp.com/javascript_alerts

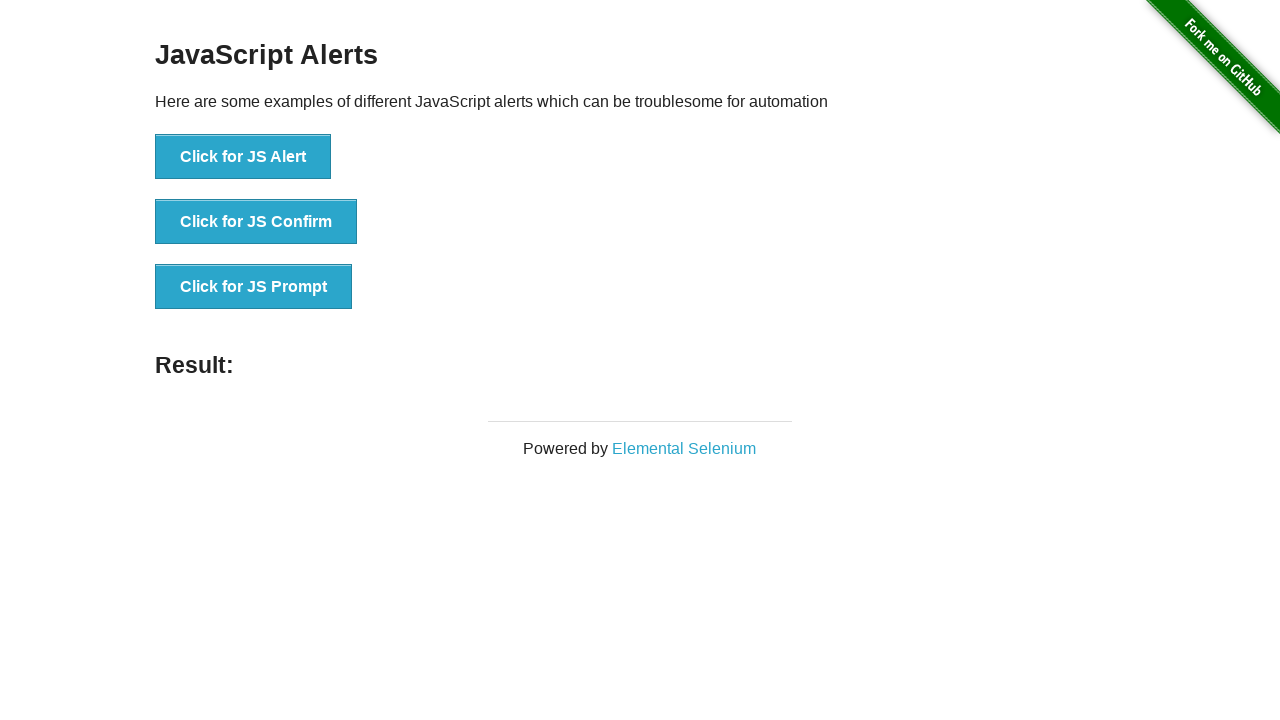

Set up dialog handler to dismiss confirm dialog
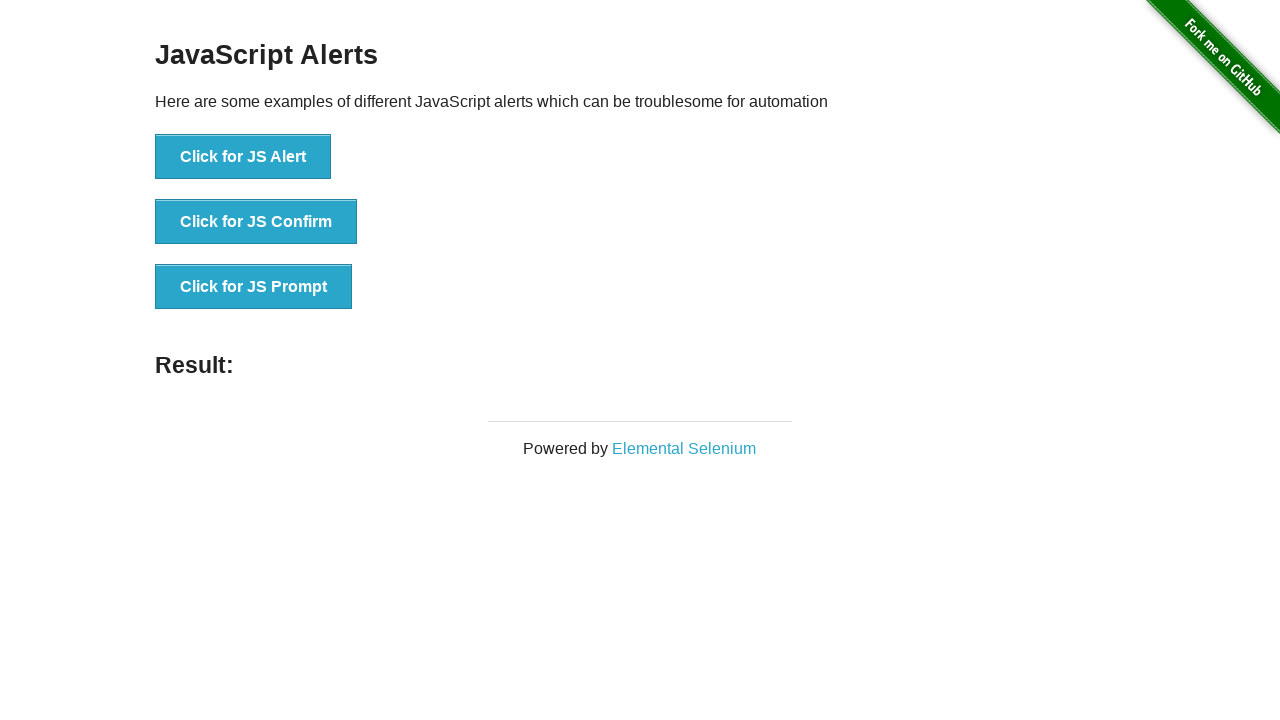

Clicked the JS Confirm button at (256, 222) on xpath=//button[text()='Click for JS Confirm']
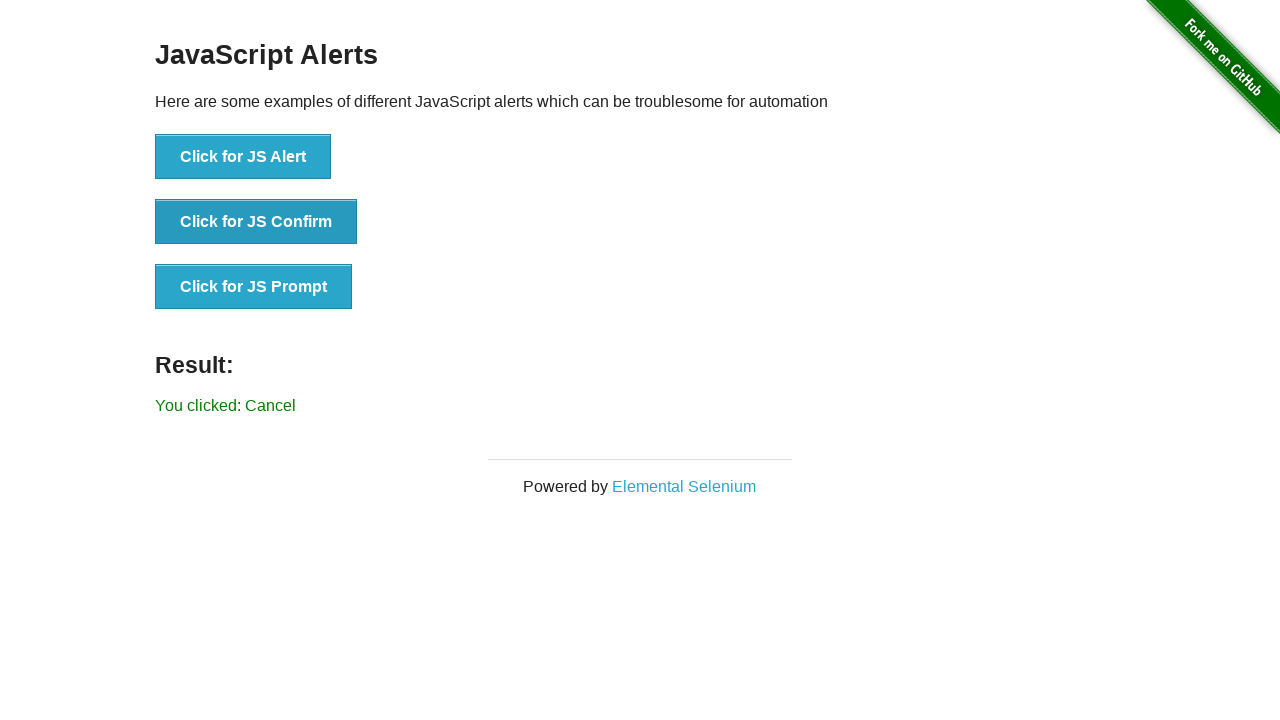

Result message element loaded
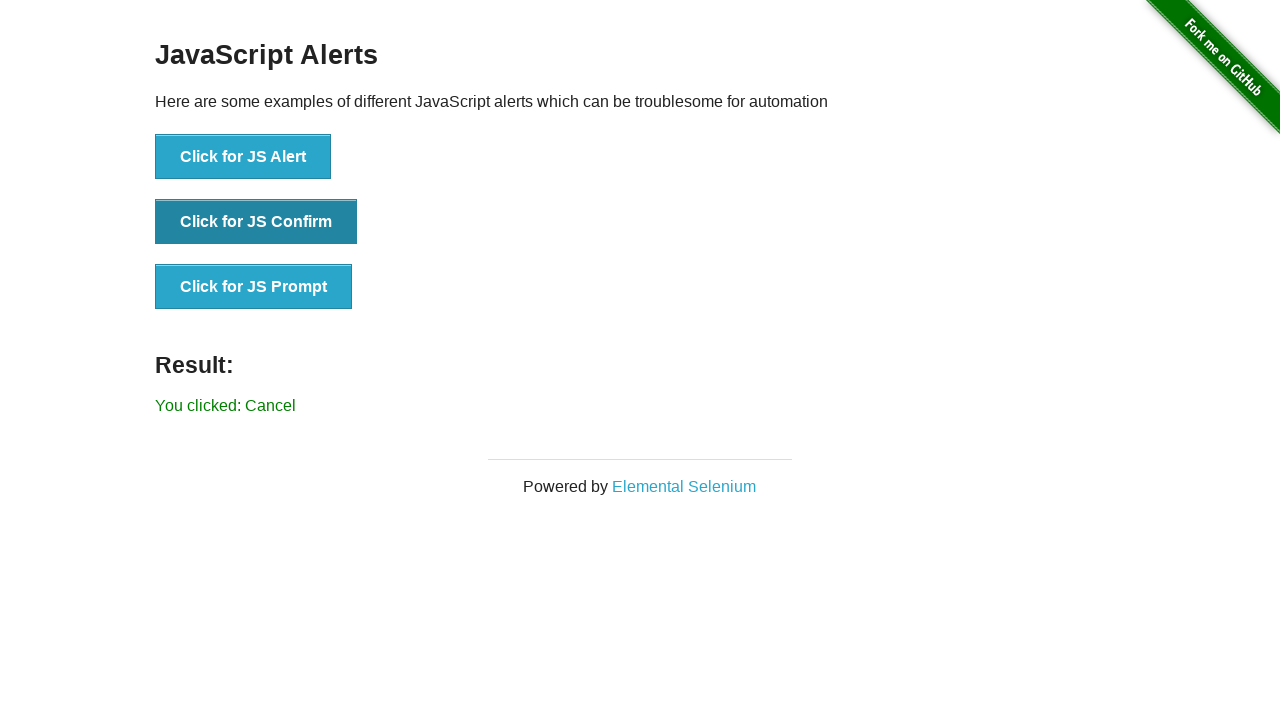

Retrieved result message text content
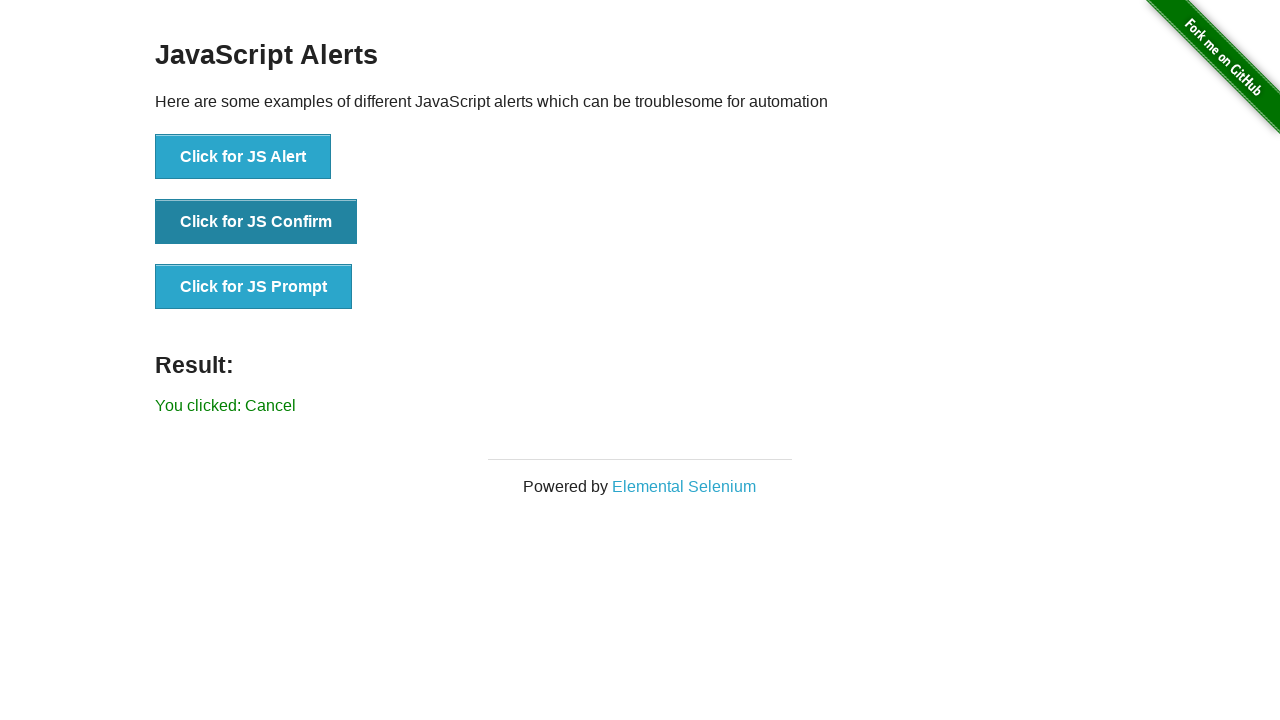

Verified result message equals 'You clicked: Cancel'
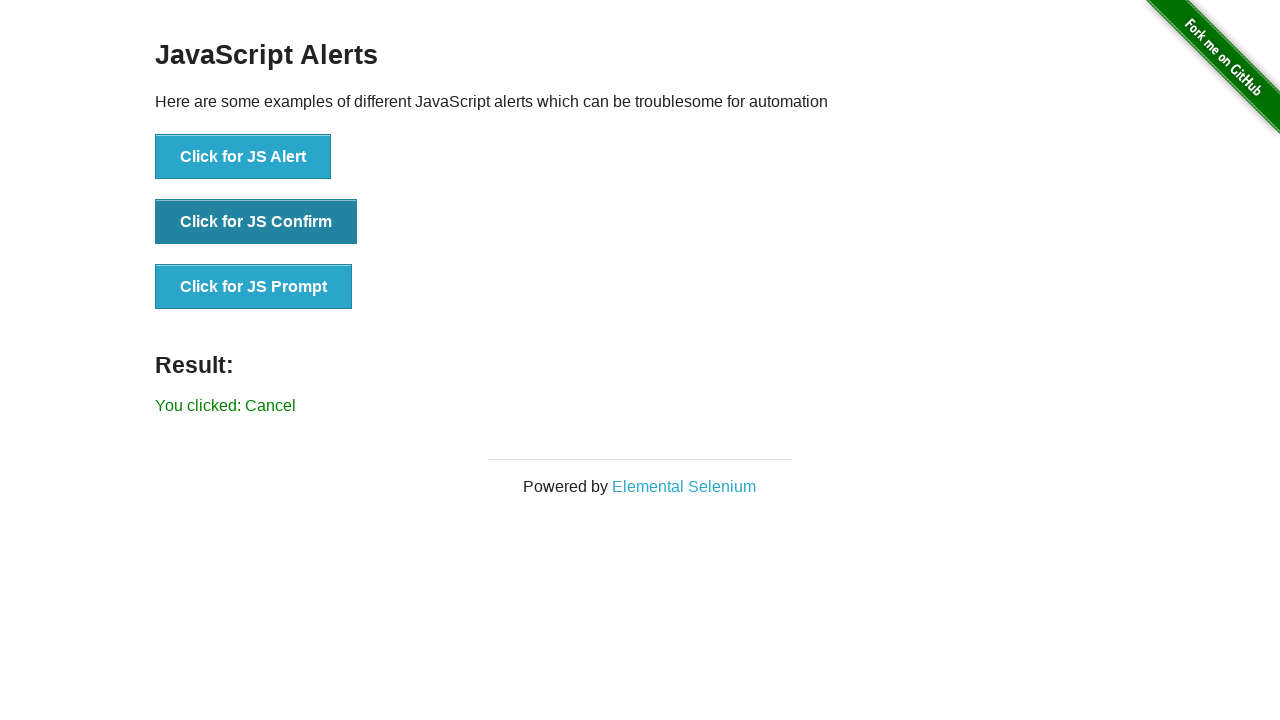

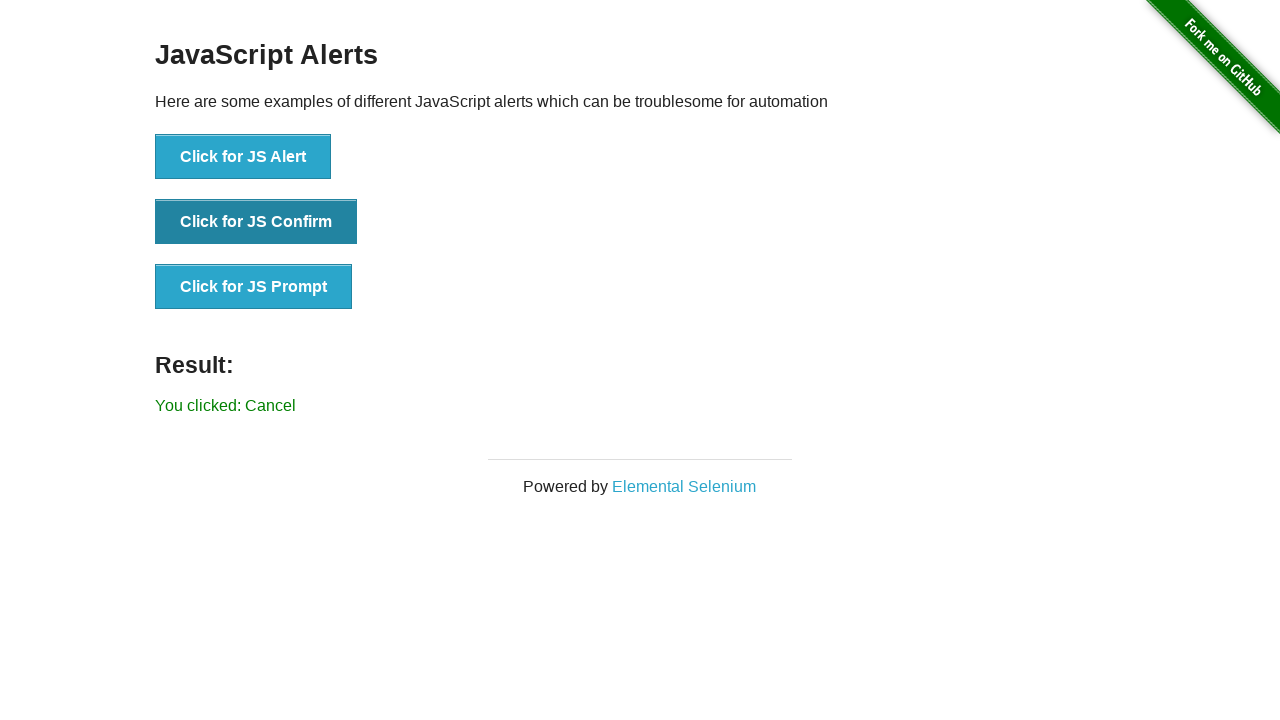